Tests browser back button navigation between filter views (All, Active, Completed).

Starting URL: https://demo.playwright.dev/todomvc

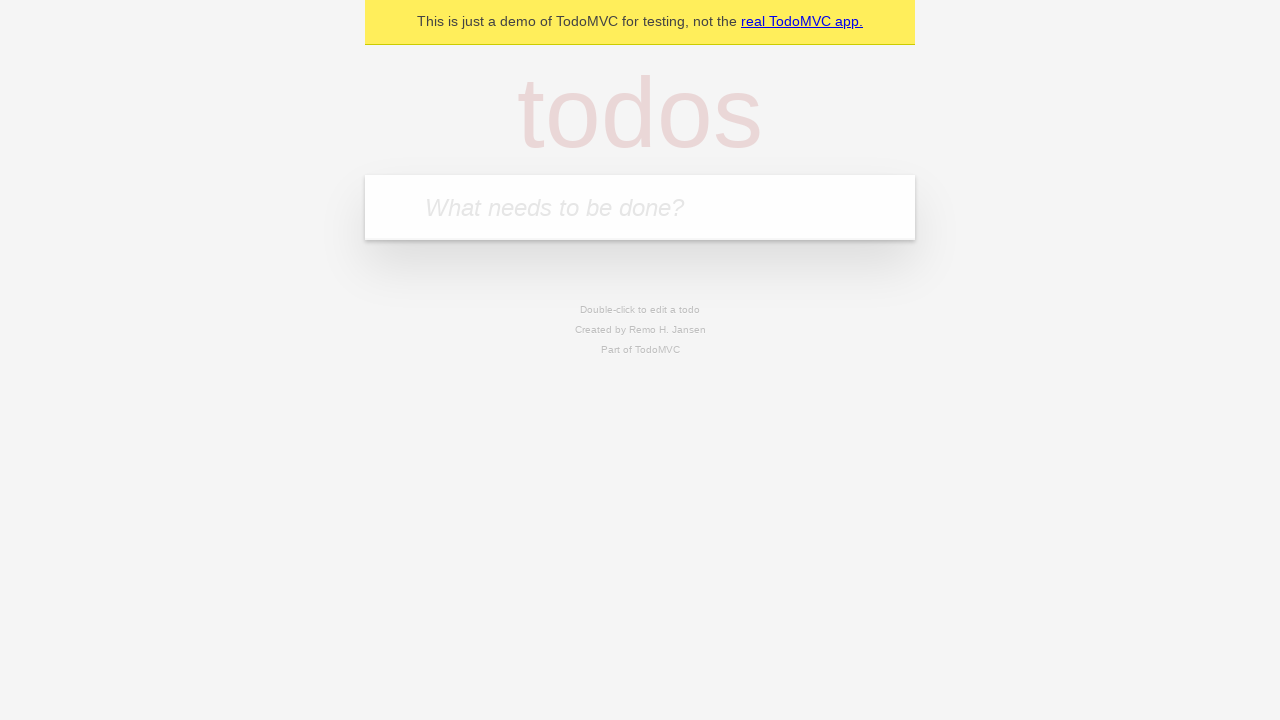

Filled todo input with 'buy some cheese' on internal:attr=[placeholder="What needs to be done?"i]
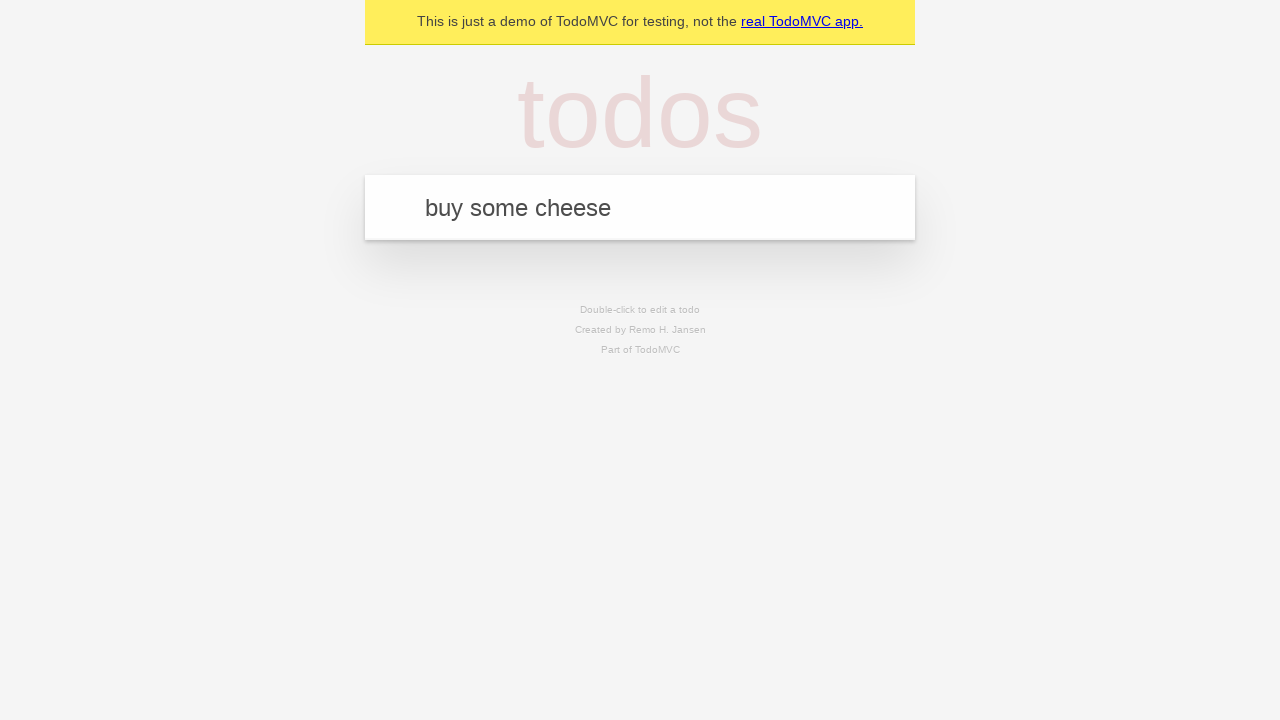

Pressed Enter to create first todo on internal:attr=[placeholder="What needs to be done?"i]
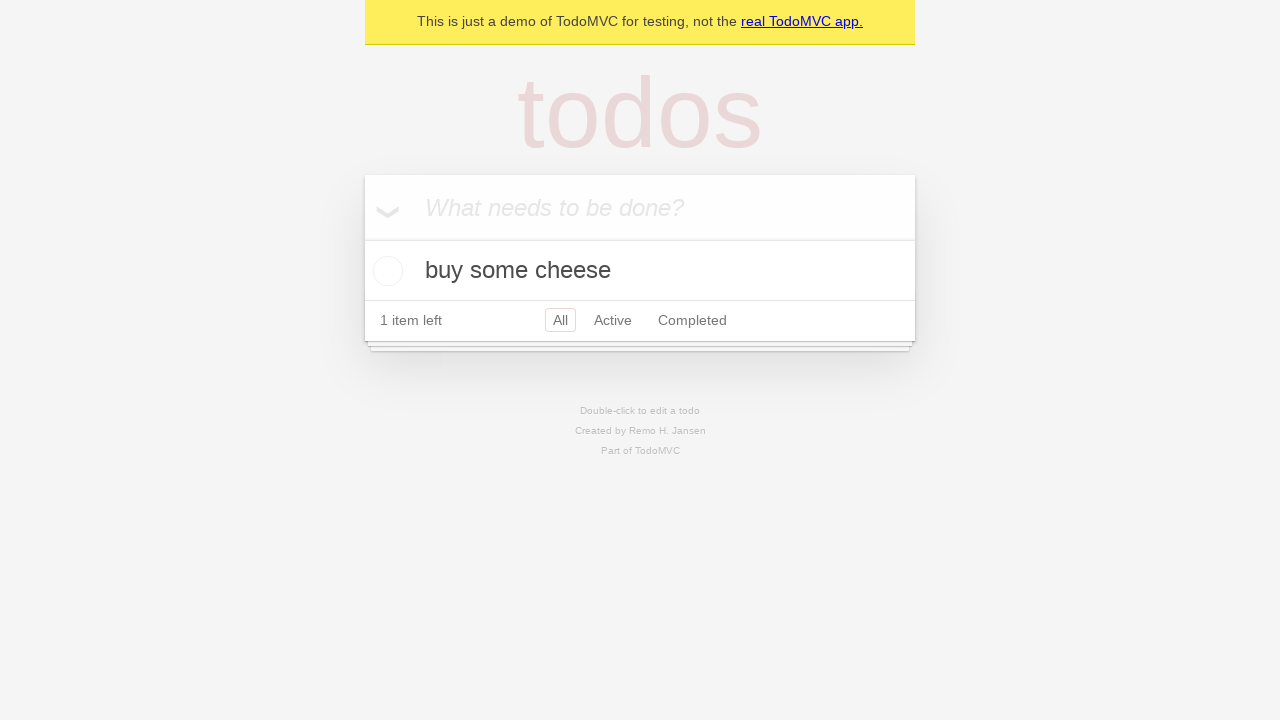

Filled todo input with 'feed the cat' on internal:attr=[placeholder="What needs to be done?"i]
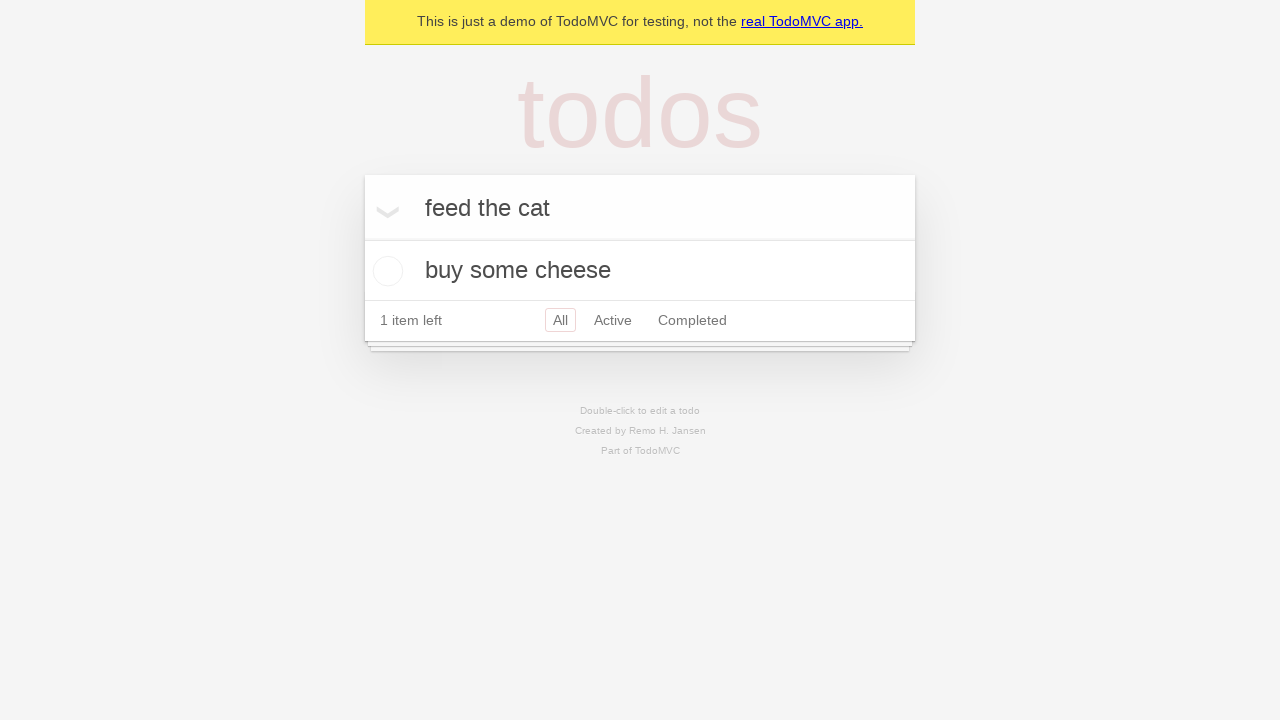

Pressed Enter to create second todo on internal:attr=[placeholder="What needs to be done?"i]
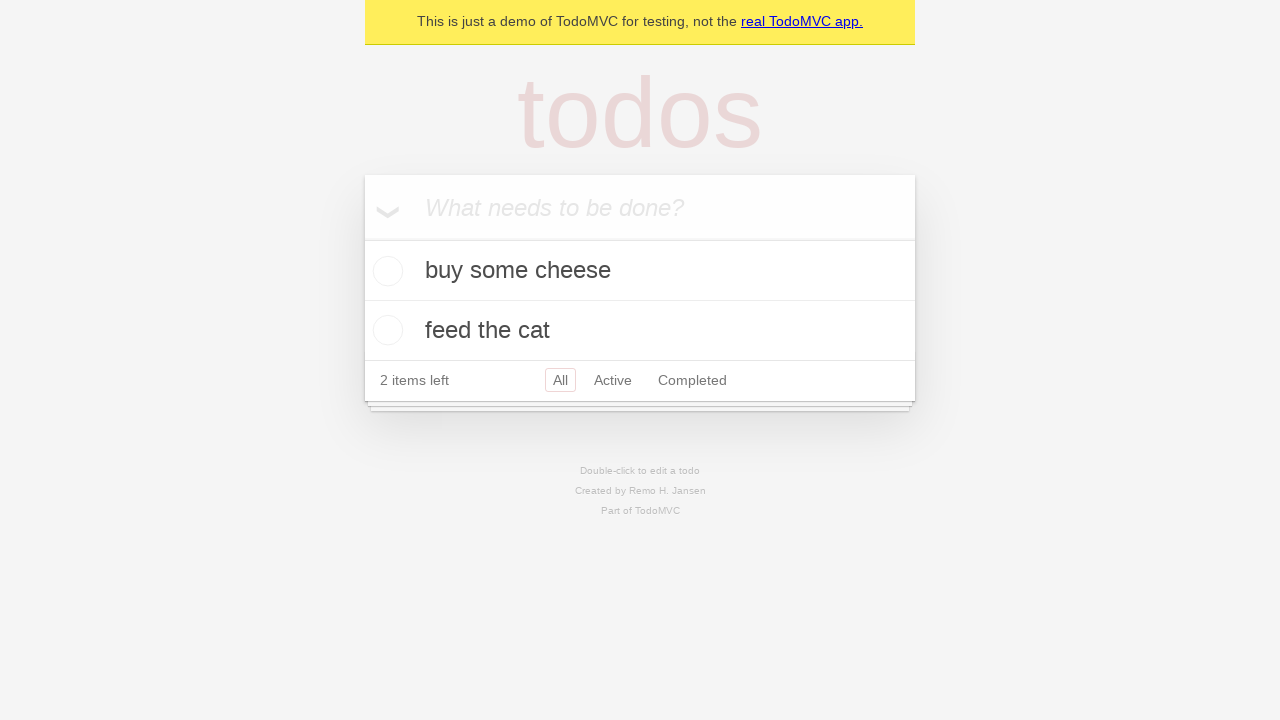

Filled todo input with 'book a doctors appointment' on internal:attr=[placeholder="What needs to be done?"i]
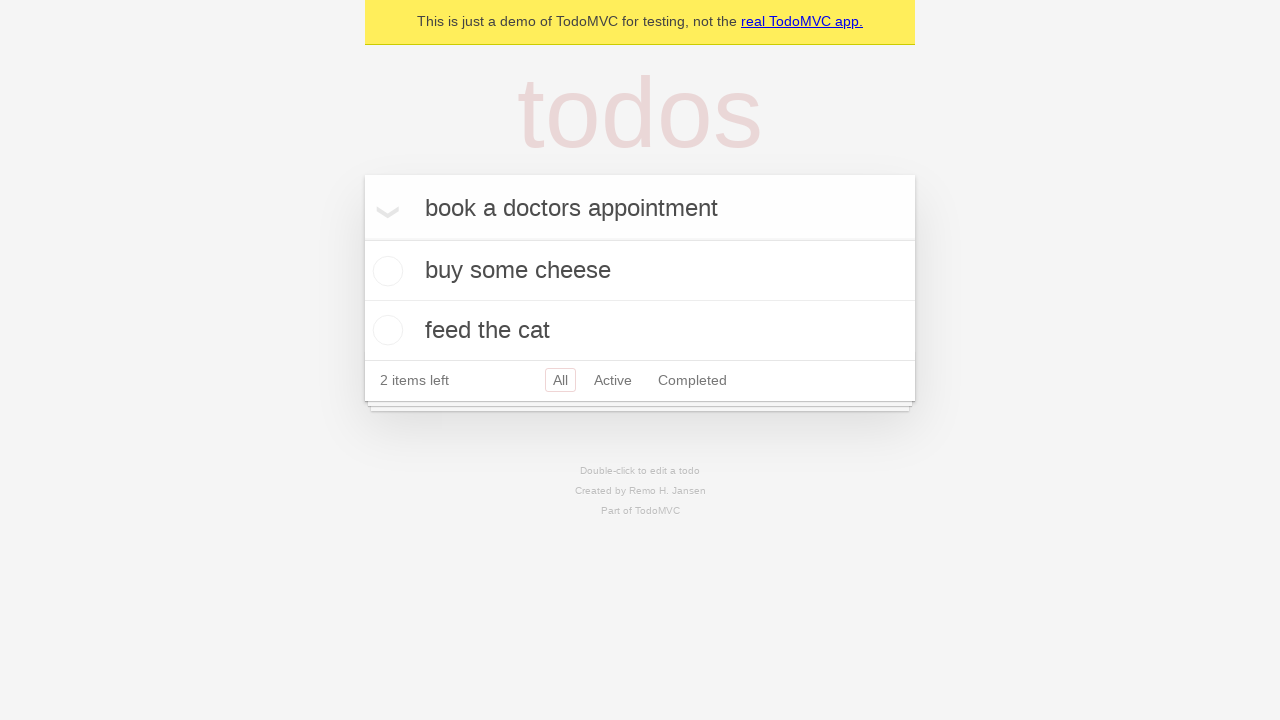

Pressed Enter to create third todo on internal:attr=[placeholder="What needs to be done?"i]
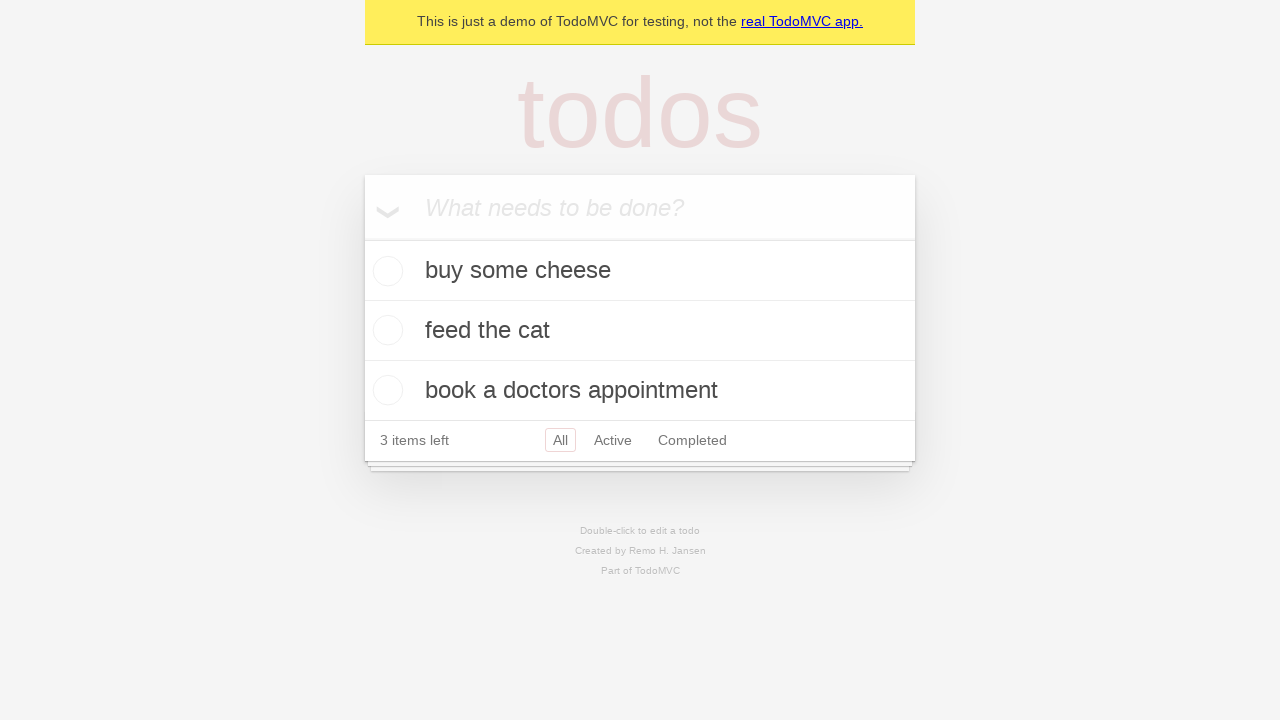

Waited for all three todos to be created
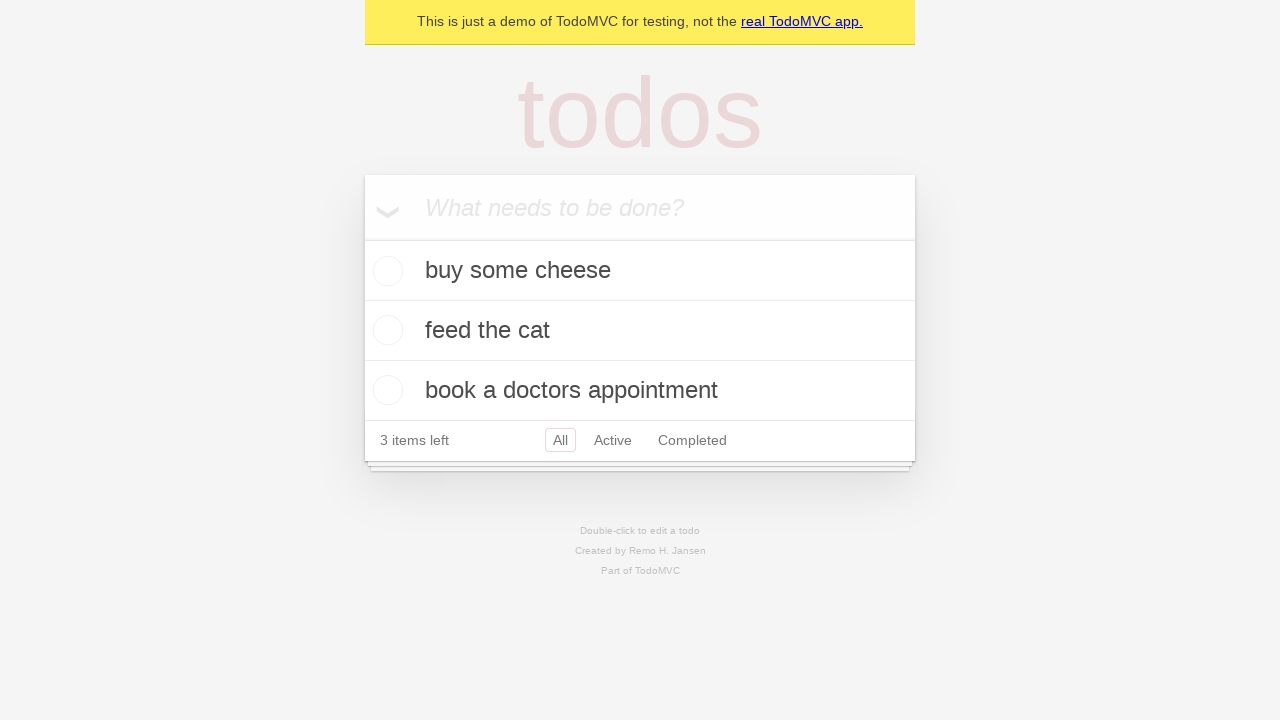

Checked the second todo item at (385, 330) on internal:testid=[data-testid="todo-item"s] >> nth=1 >> internal:role=checkbox
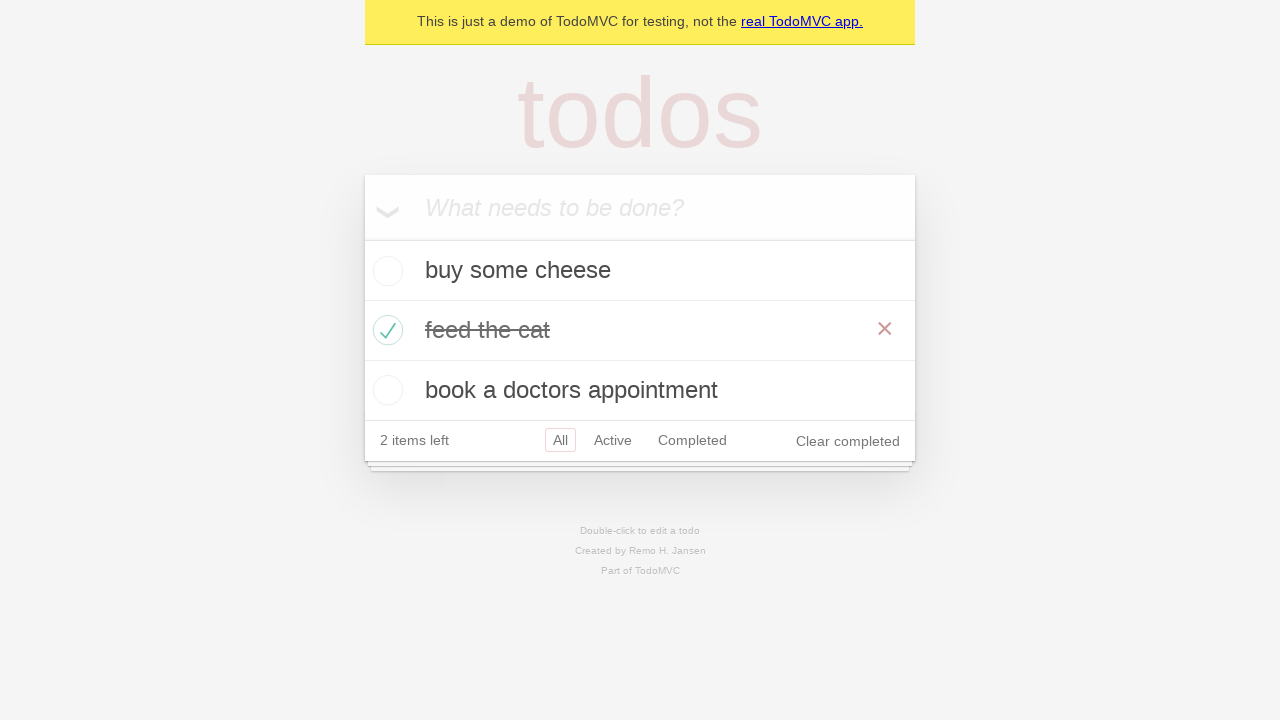

Clicked 'All' filter to view all todos at (560, 440) on internal:role=link[name="All"i]
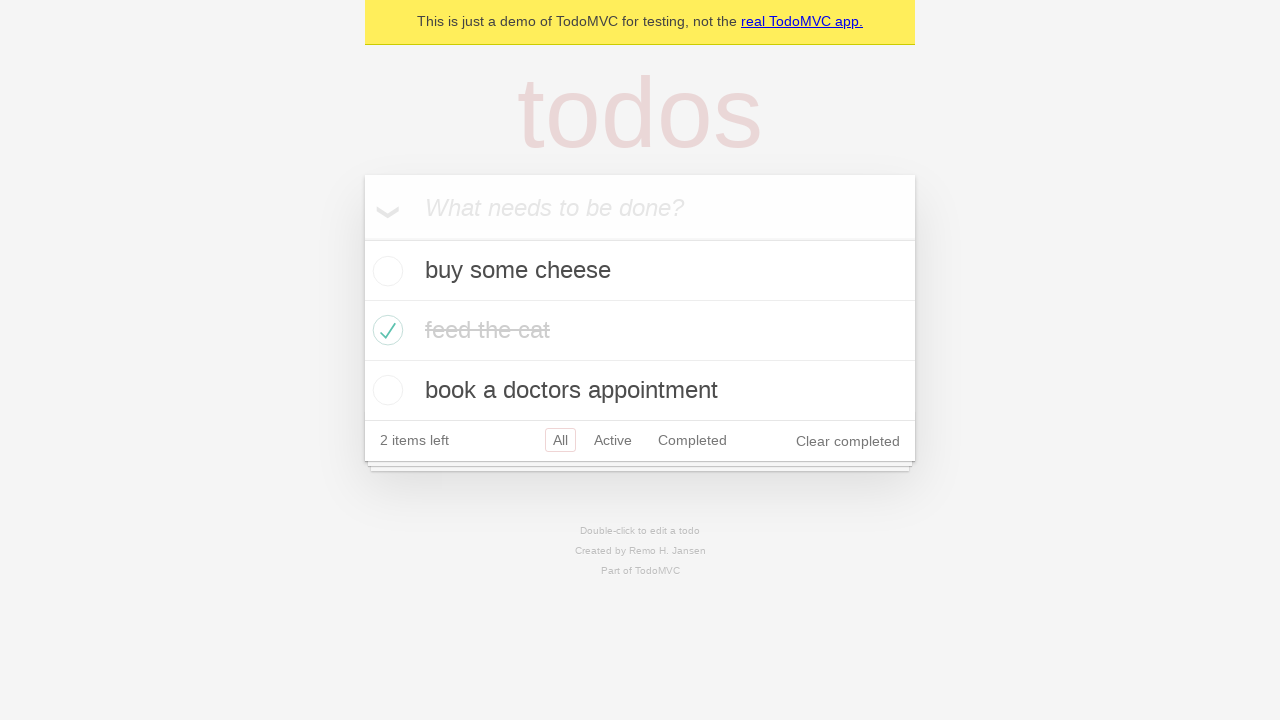

Clicked 'Active' filter to view active todos at (613, 440) on internal:role=link[name="Active"i]
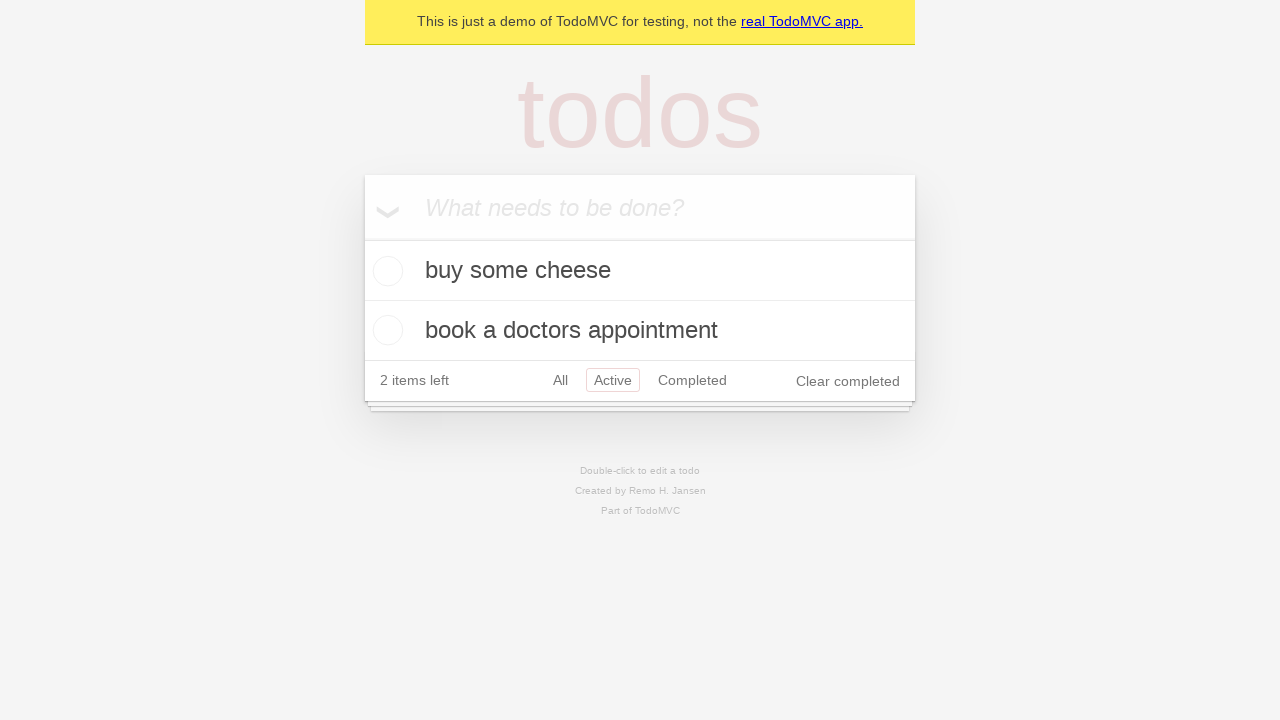

Clicked 'Completed' filter to view completed todos at (692, 380) on internal:role=link[name="Completed"i]
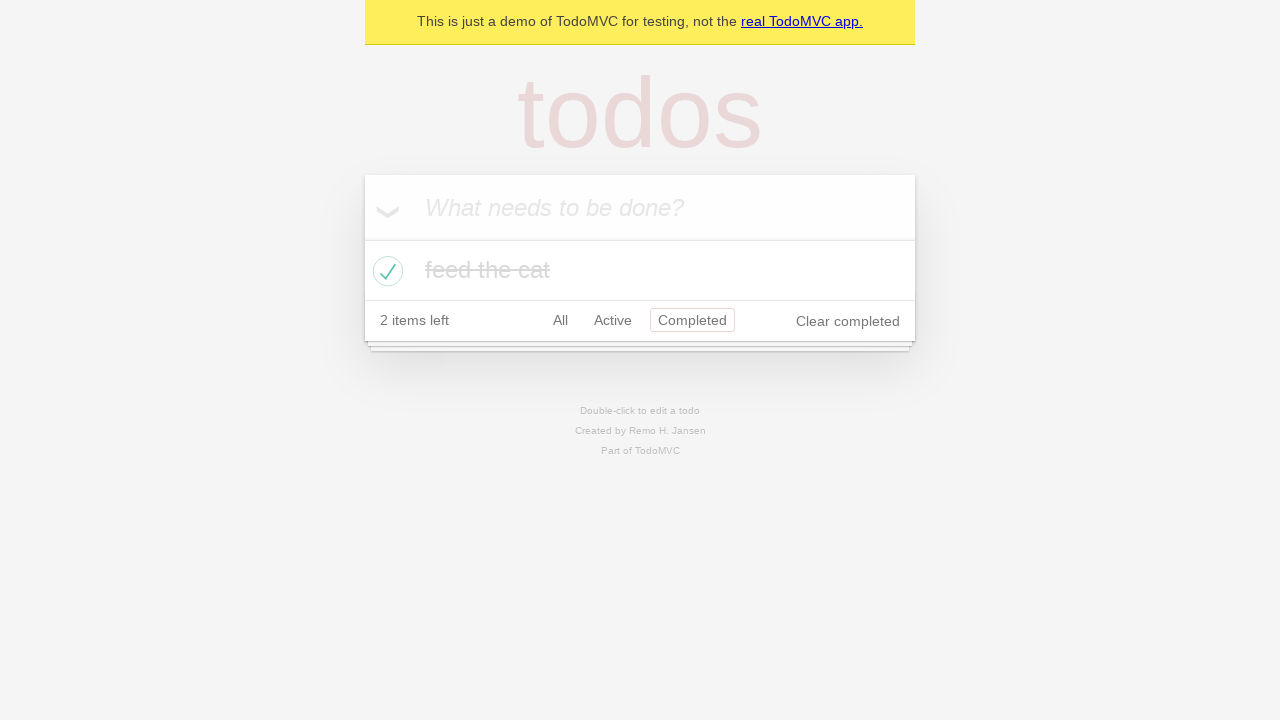

Navigated back to 'Active' filter view
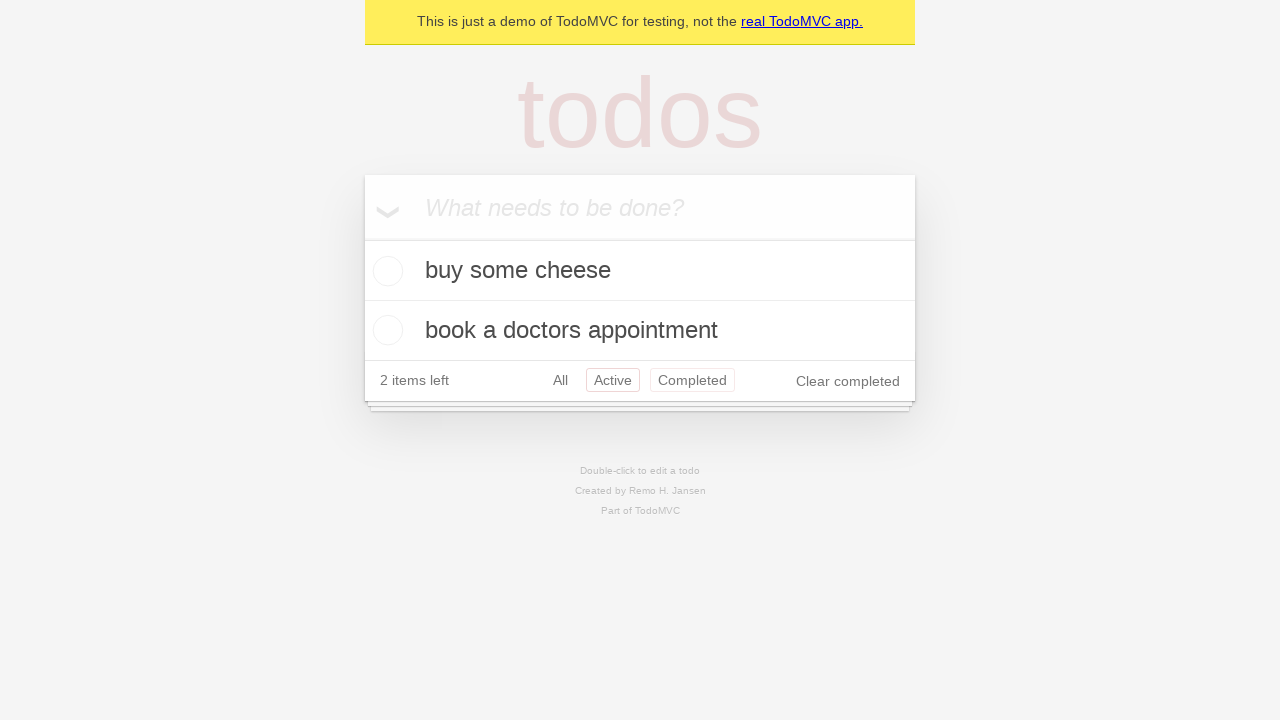

Navigated back to 'All' filter view
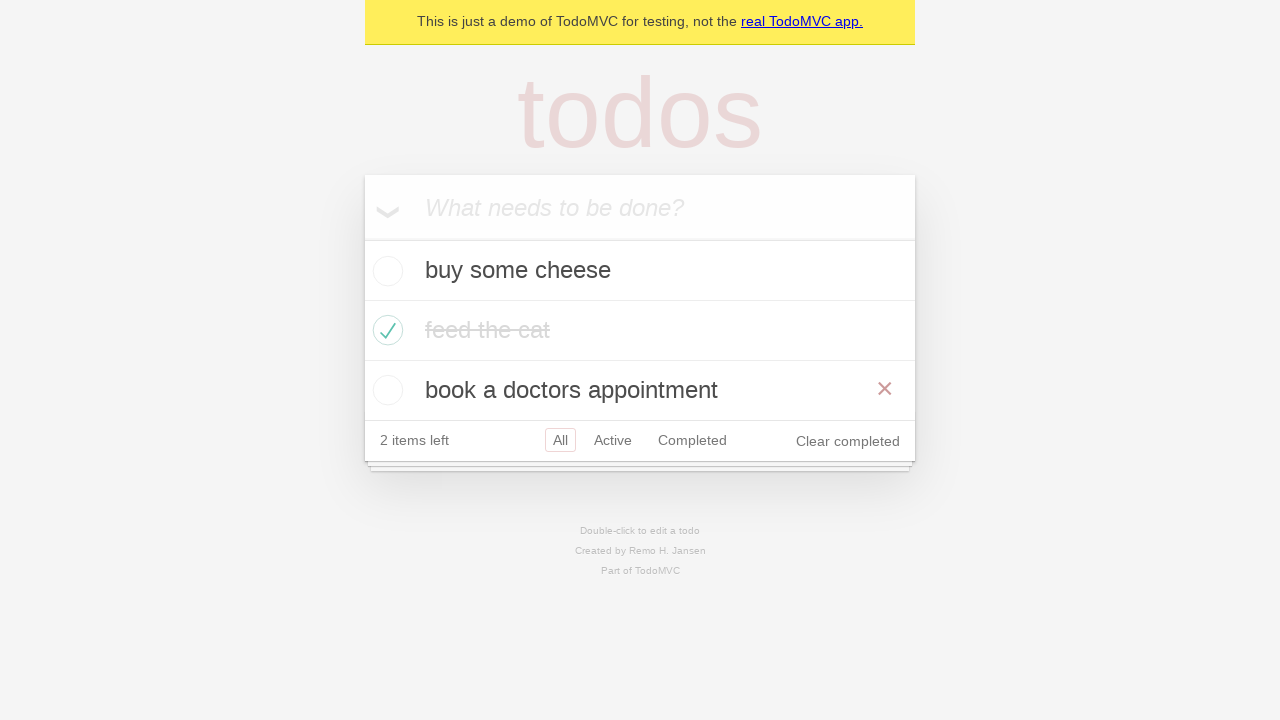

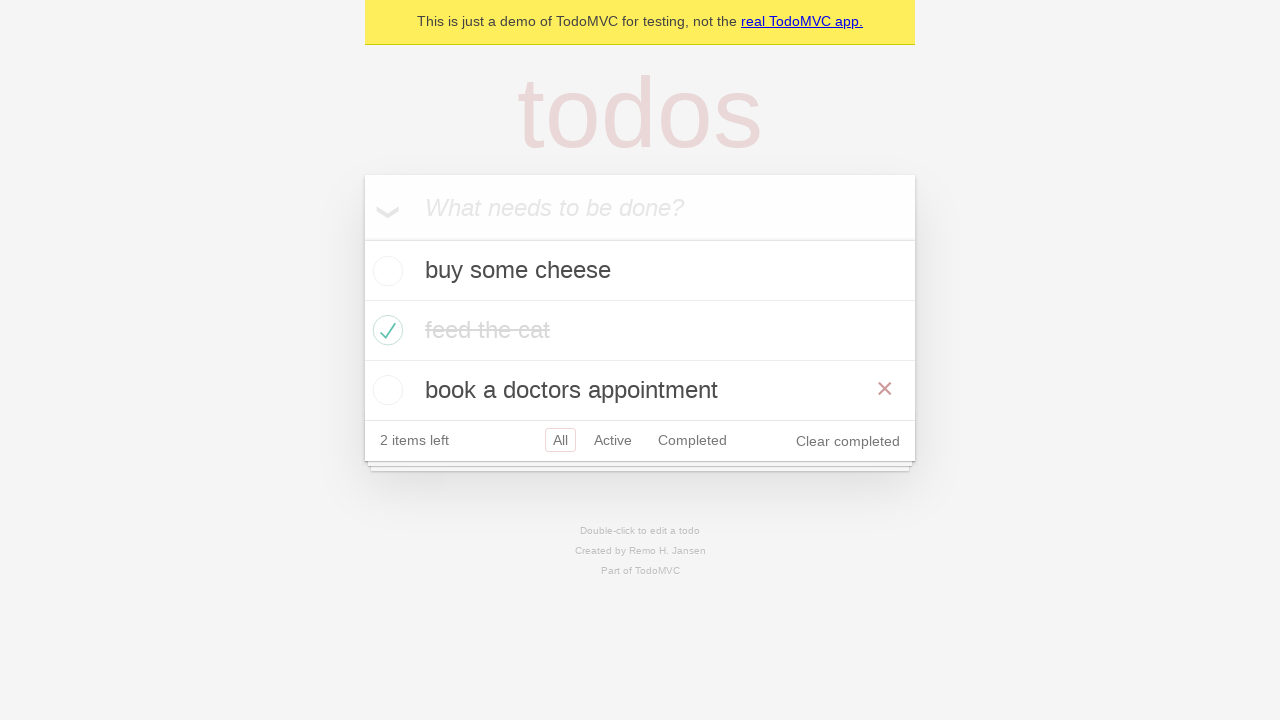